Creates a new task in a CRUD application by filling in a task name and content, then clicking the add button

Starting URL: https://lukaszparadylo.github.io/

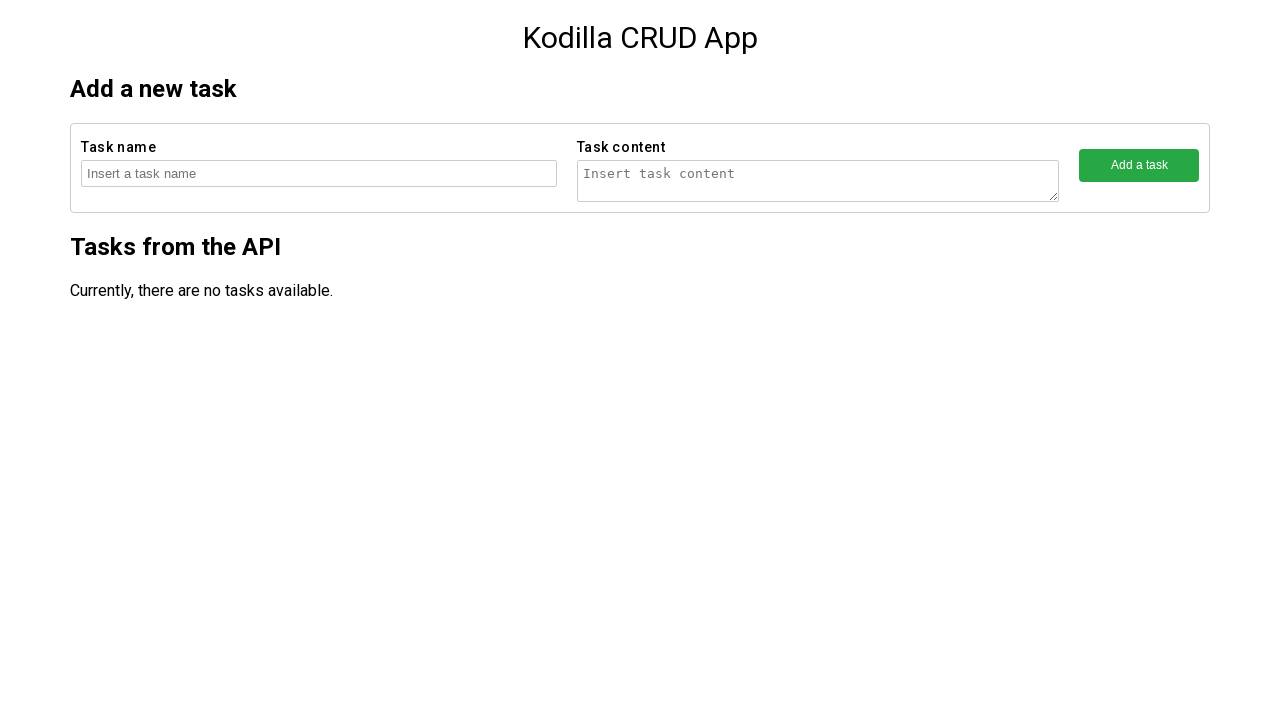

Filled task name field with 'Task number 34670' on //form[contains(@action,'createTask')]/fieldset[1]/input
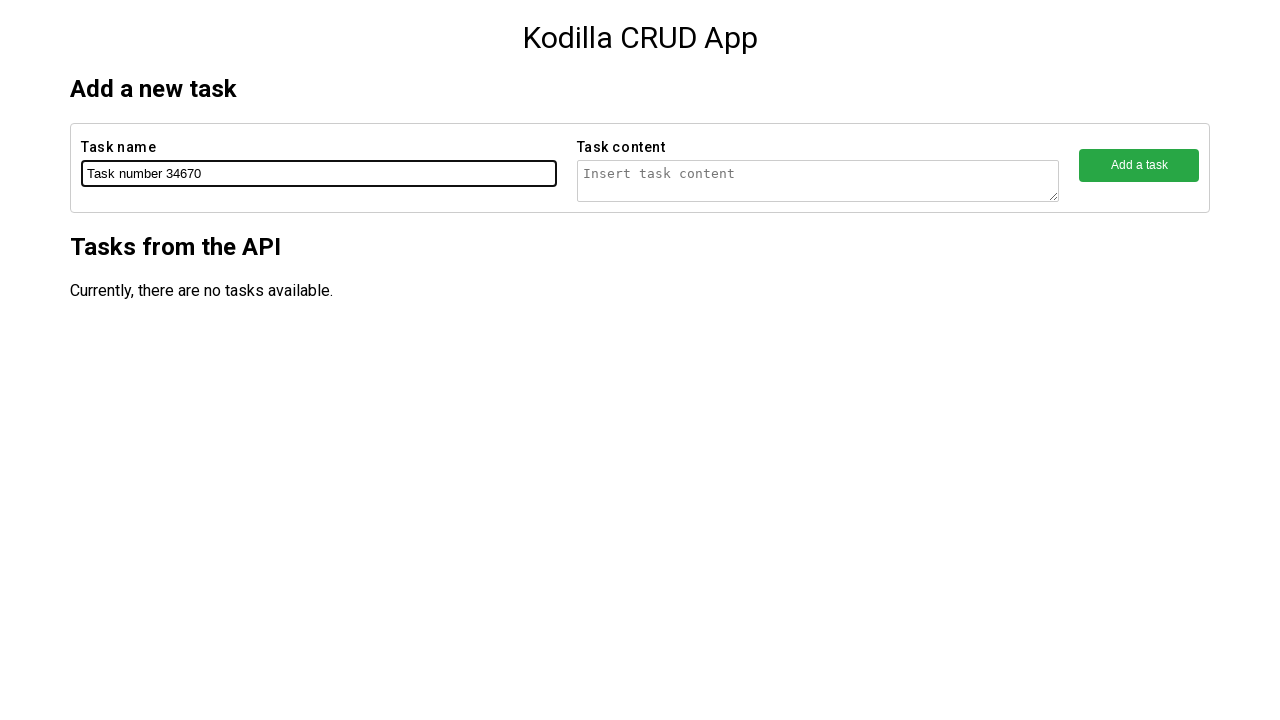

Filled task content field with 'Task number 34670 content' on //form[contains(@action,'createTask')]/fieldset[2]/textarea
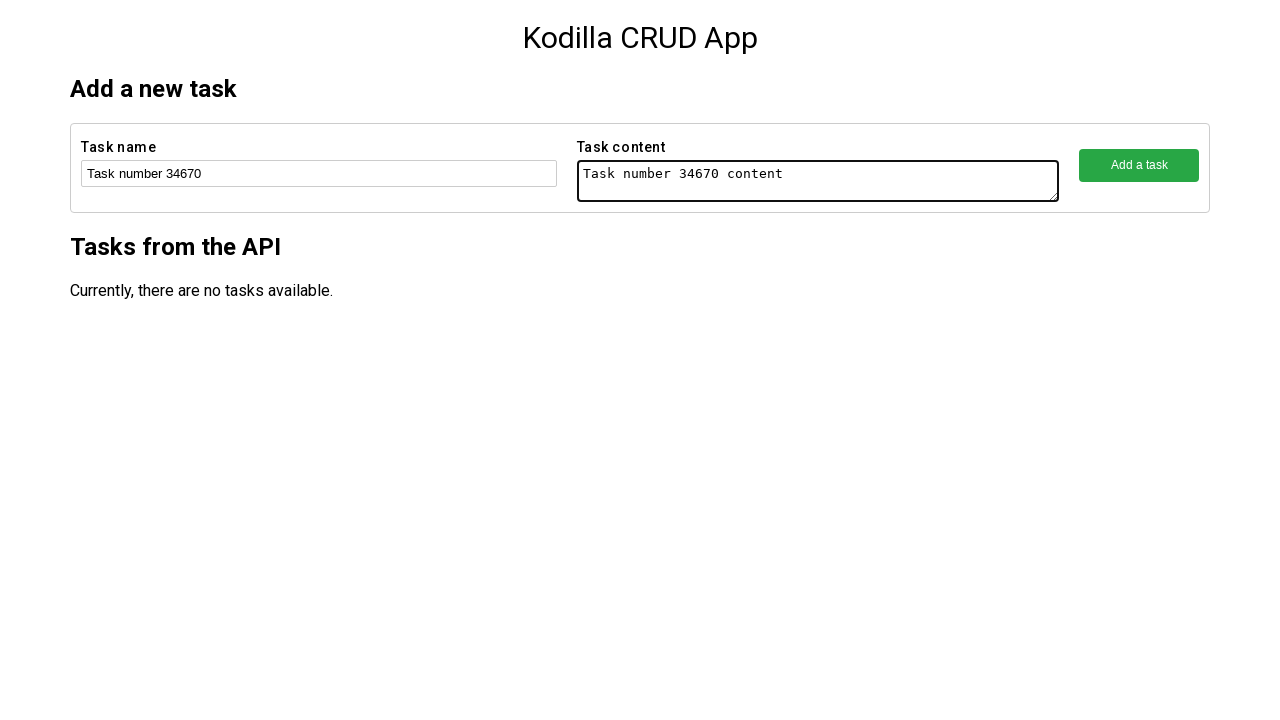

Clicked the add button to create task at (1139, 165) on xpath=//form[contains(@action,'createTask')]/fieldset[3]/button
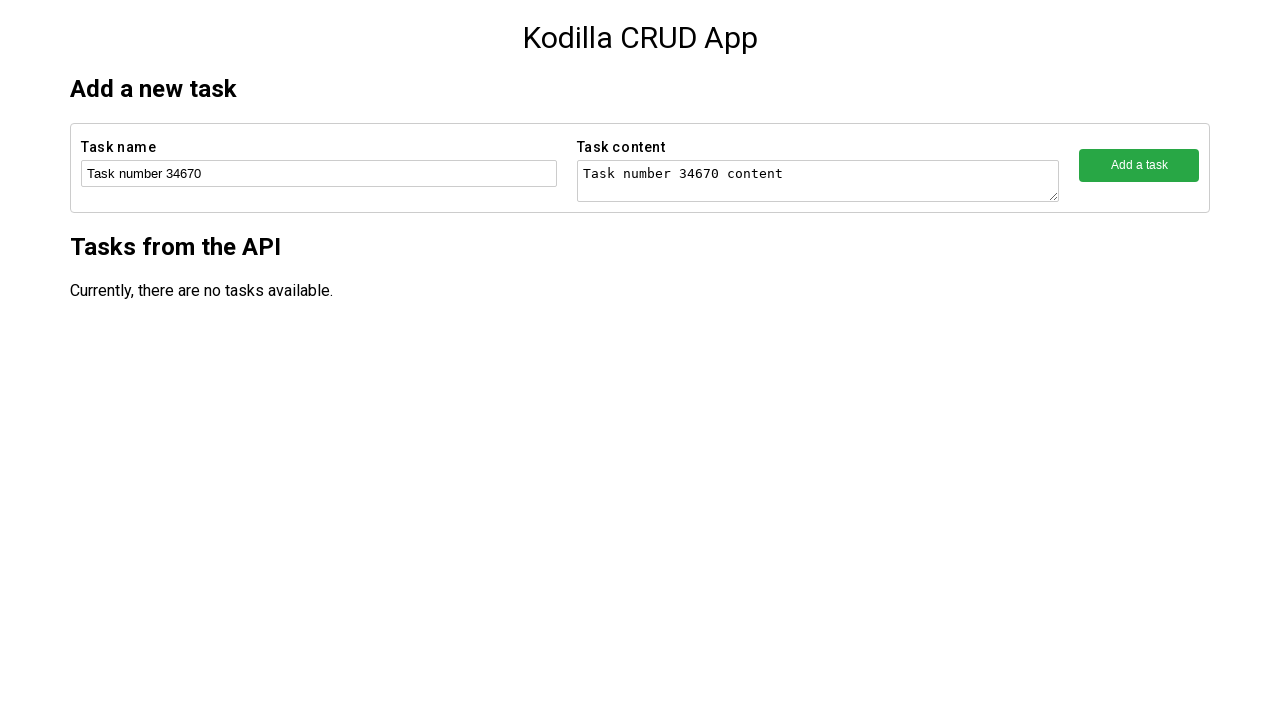

Waited 2 seconds for task creation to complete
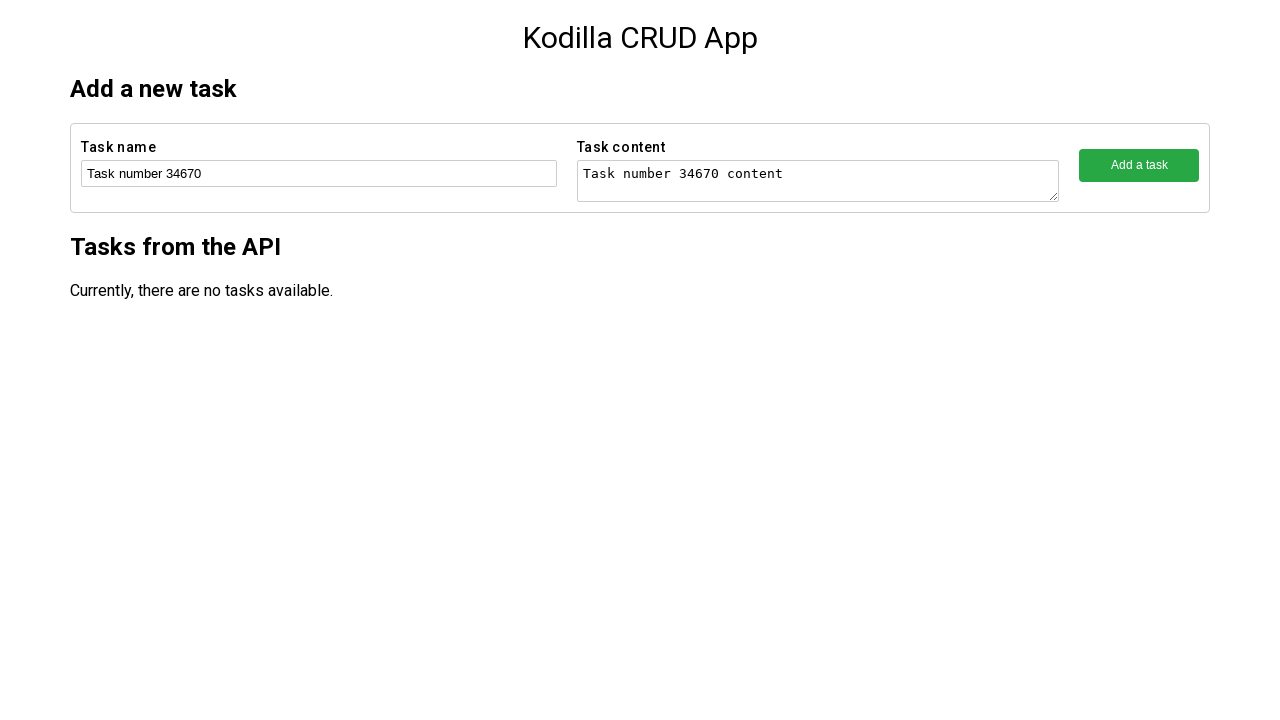

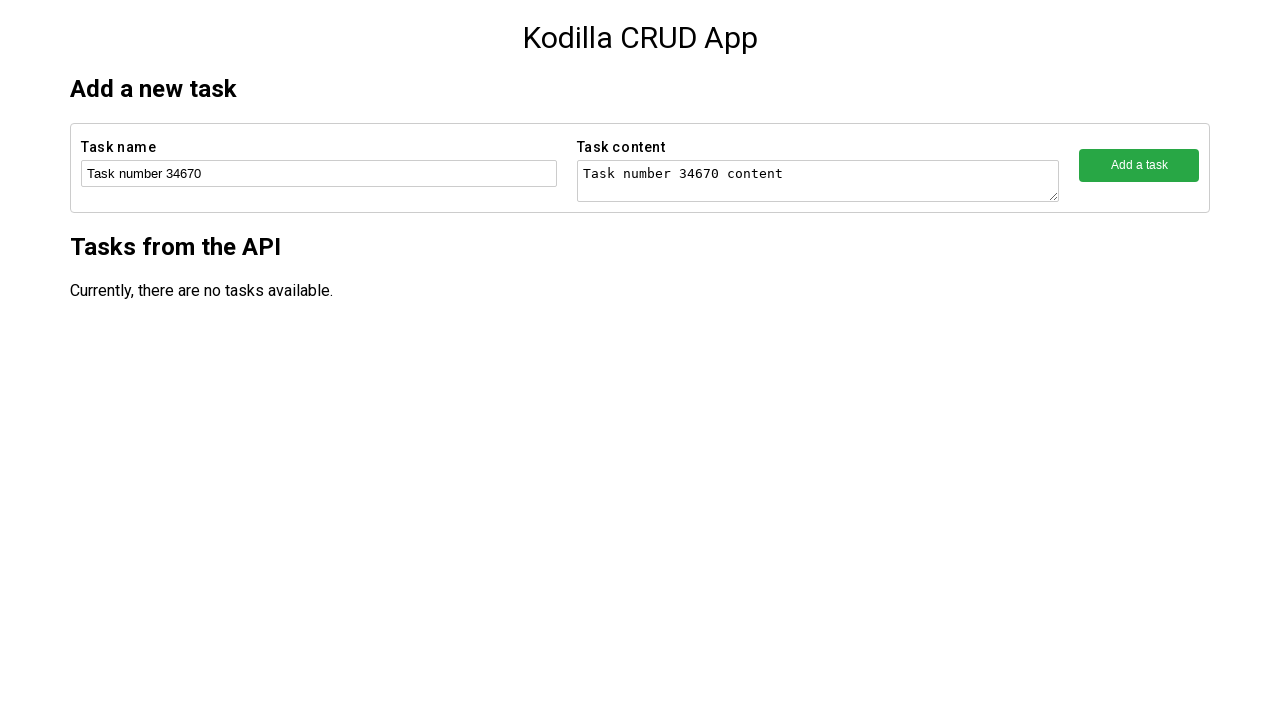